Verifies the login page UI elements including the "Remember me on this computer" checkbox label text, "Forgot your password?" link text, and the forgot password link's href attribute value.

Starting URL: https://login1.nextbasecrm.com/

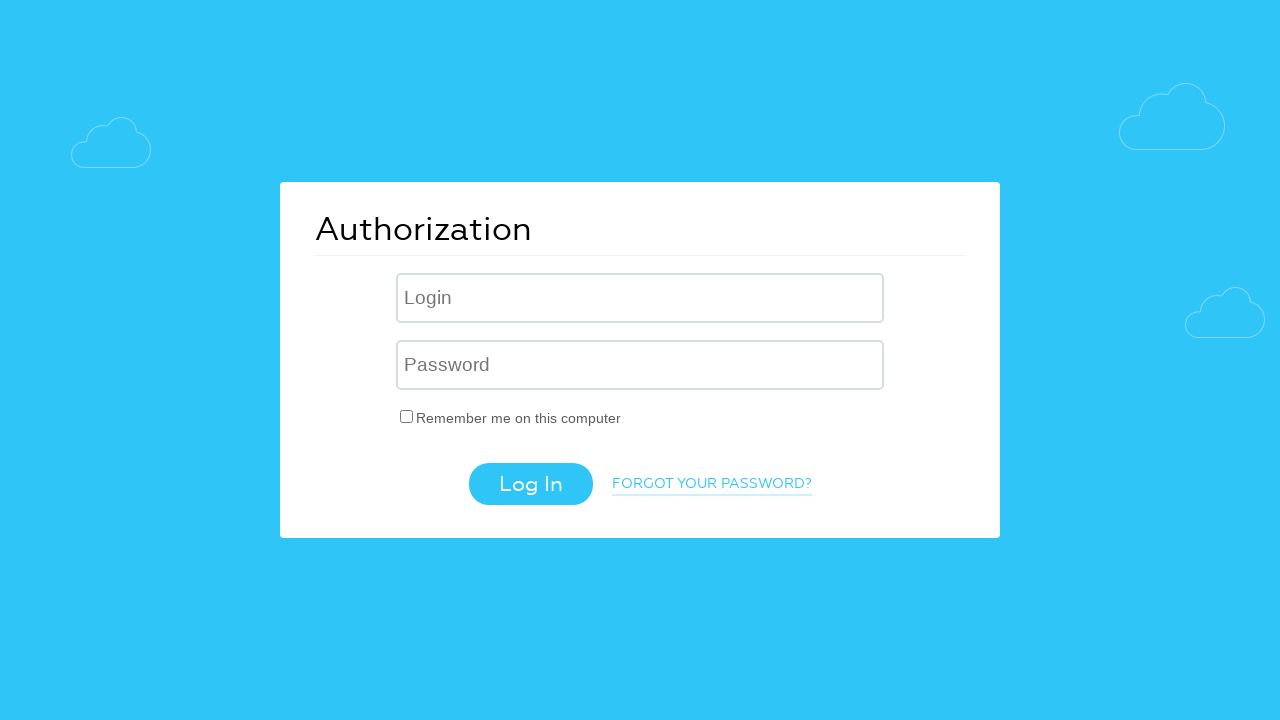

Waited for 'Remember me' checkbox label to load
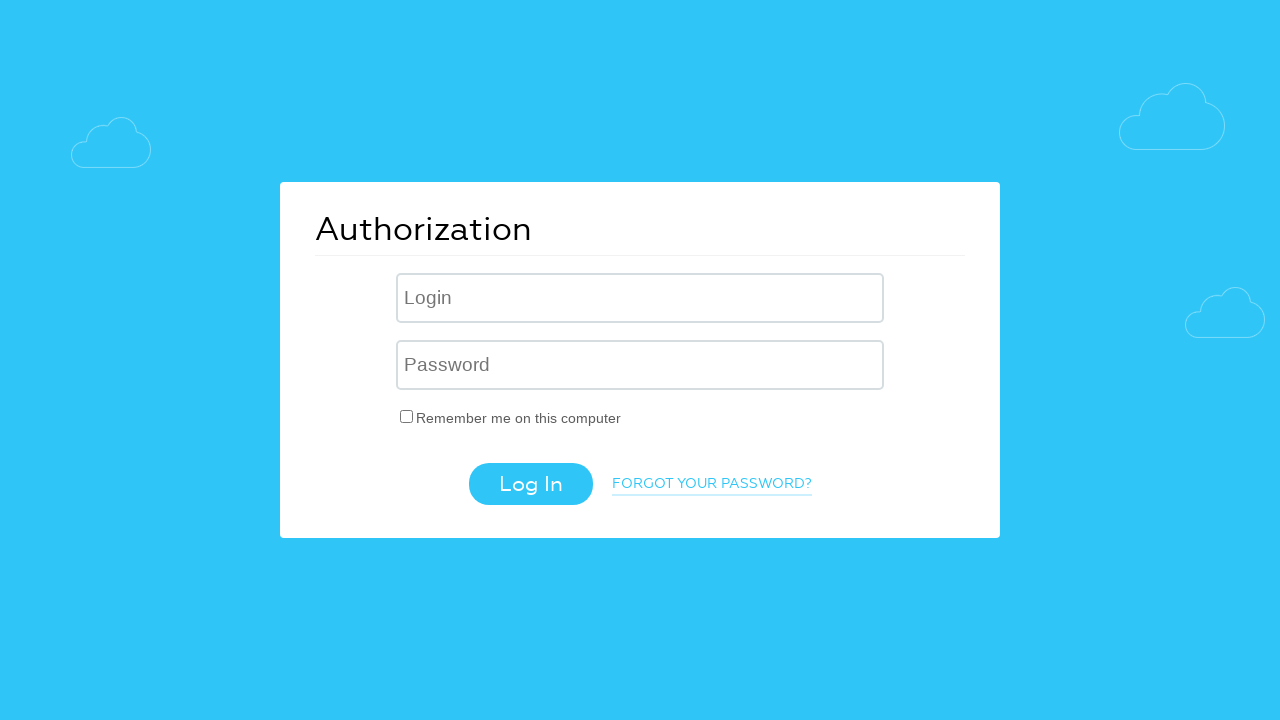

Retrieved text content from 'Remember me' label
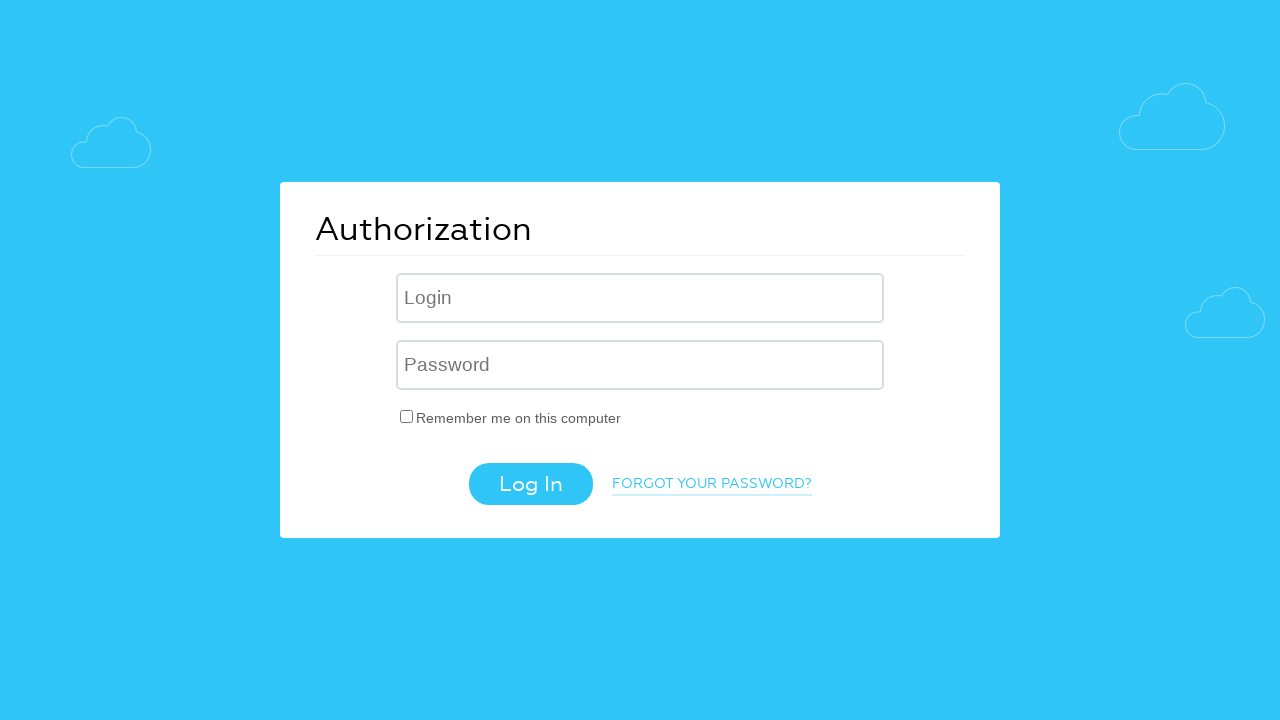

Verified 'Remember me' label text matches expected value: 'Remember me on this computer'
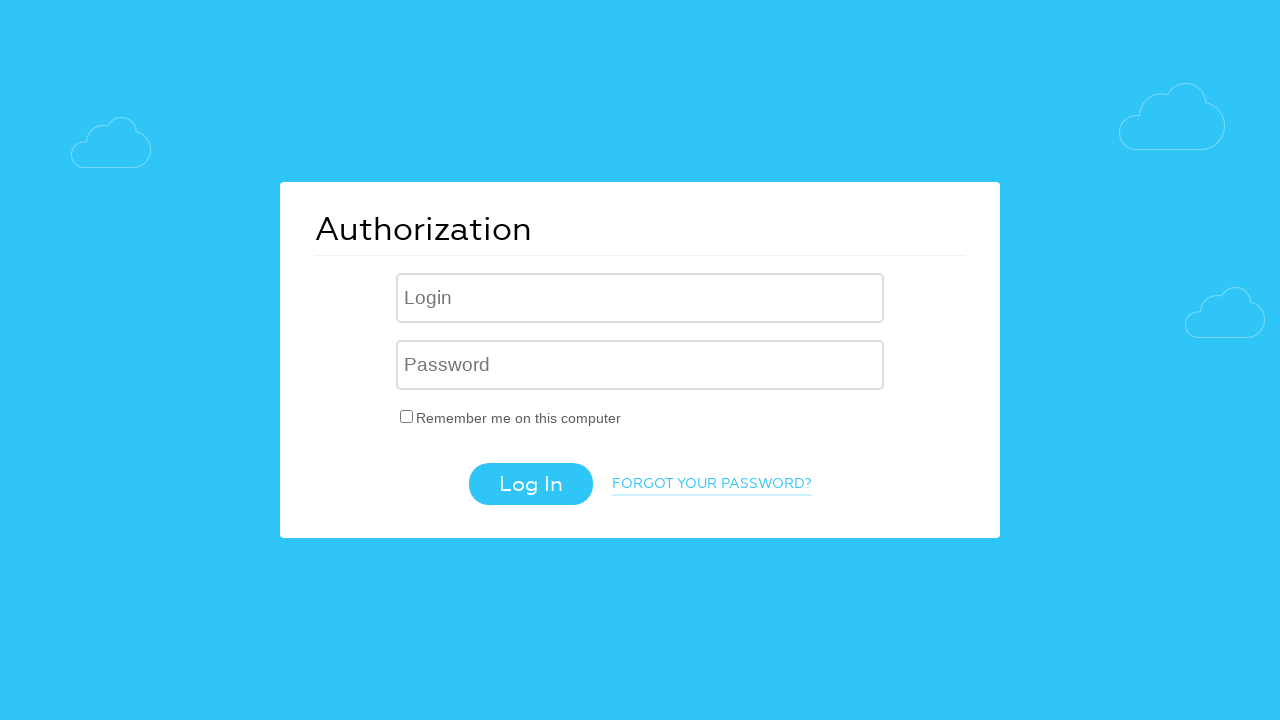

Retrieved text content from 'Forgot your password?' link
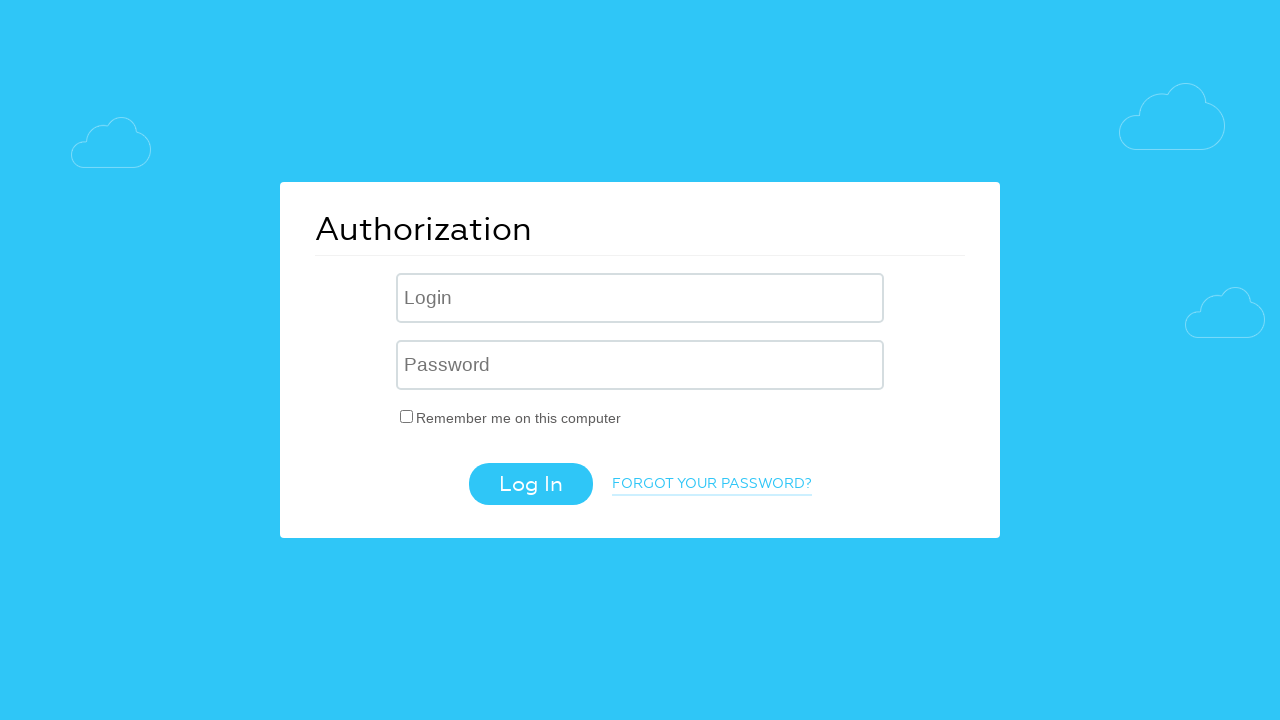

Verified 'Forgot your password?' link text matches expected value: 'Forgot your password?'
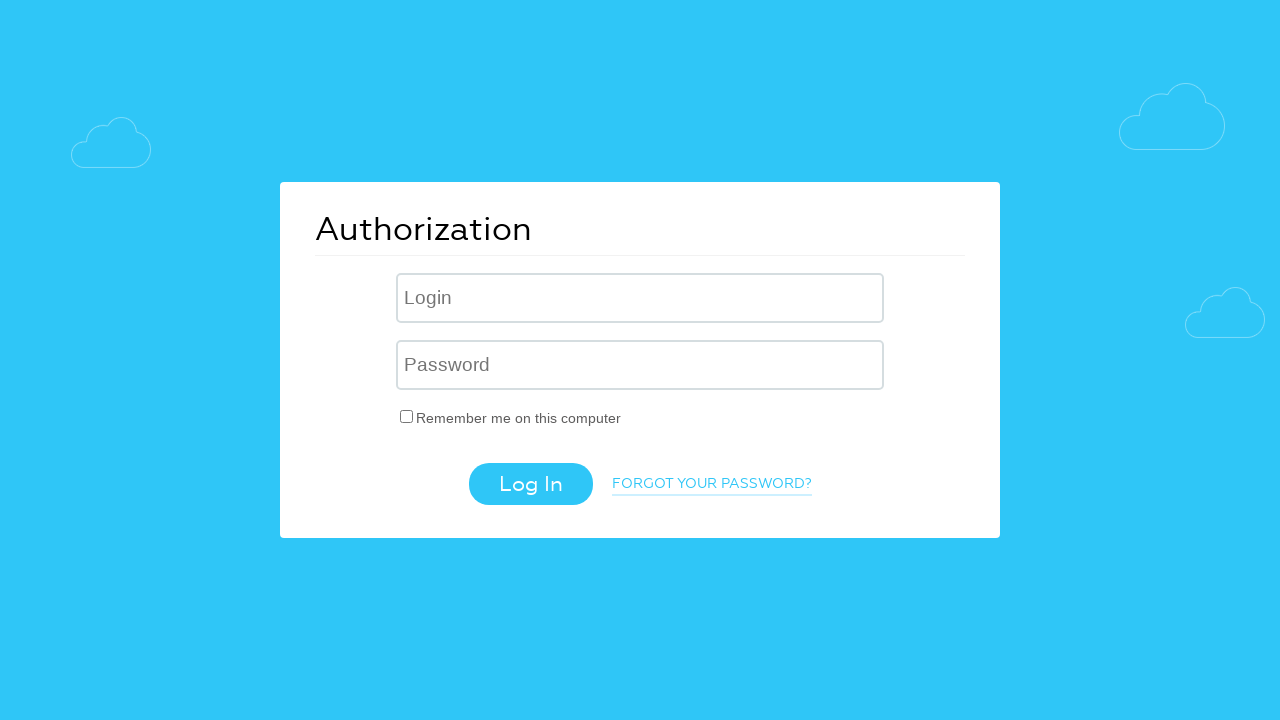

Retrieved href attribute value from 'Forgot your password?' link
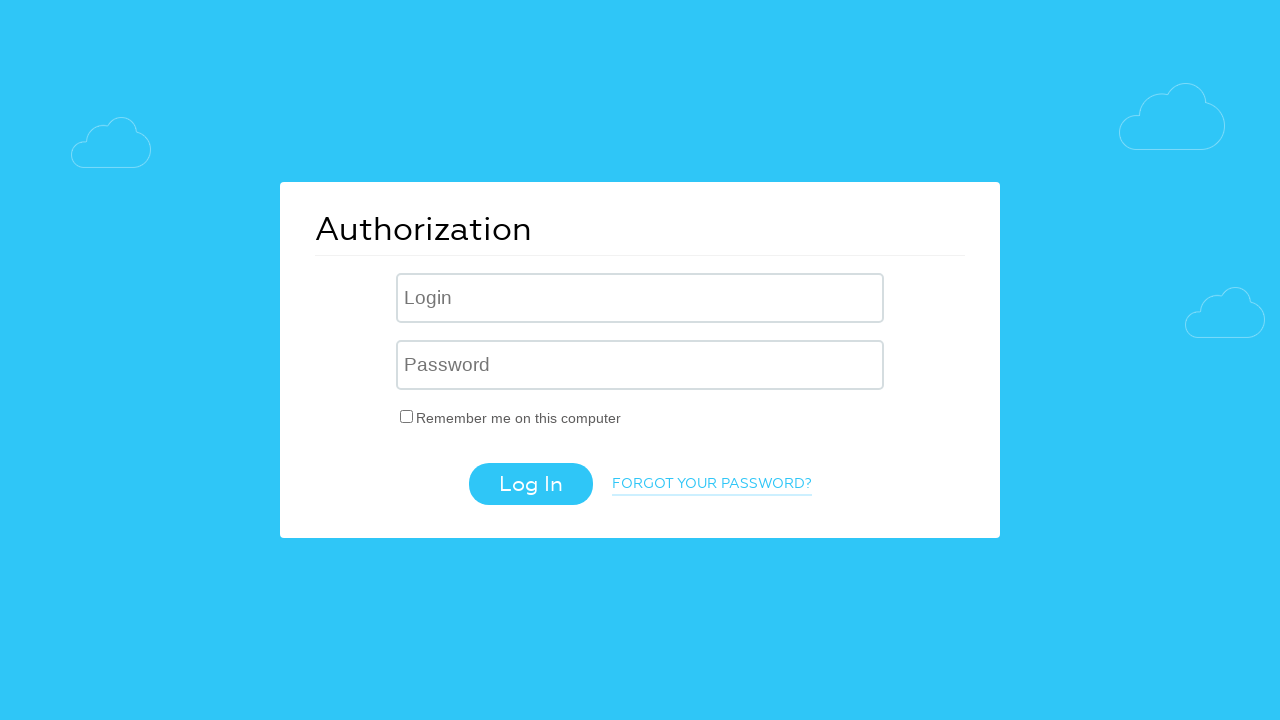

Verified href attribute contains 'forgot_password=yes' parameter
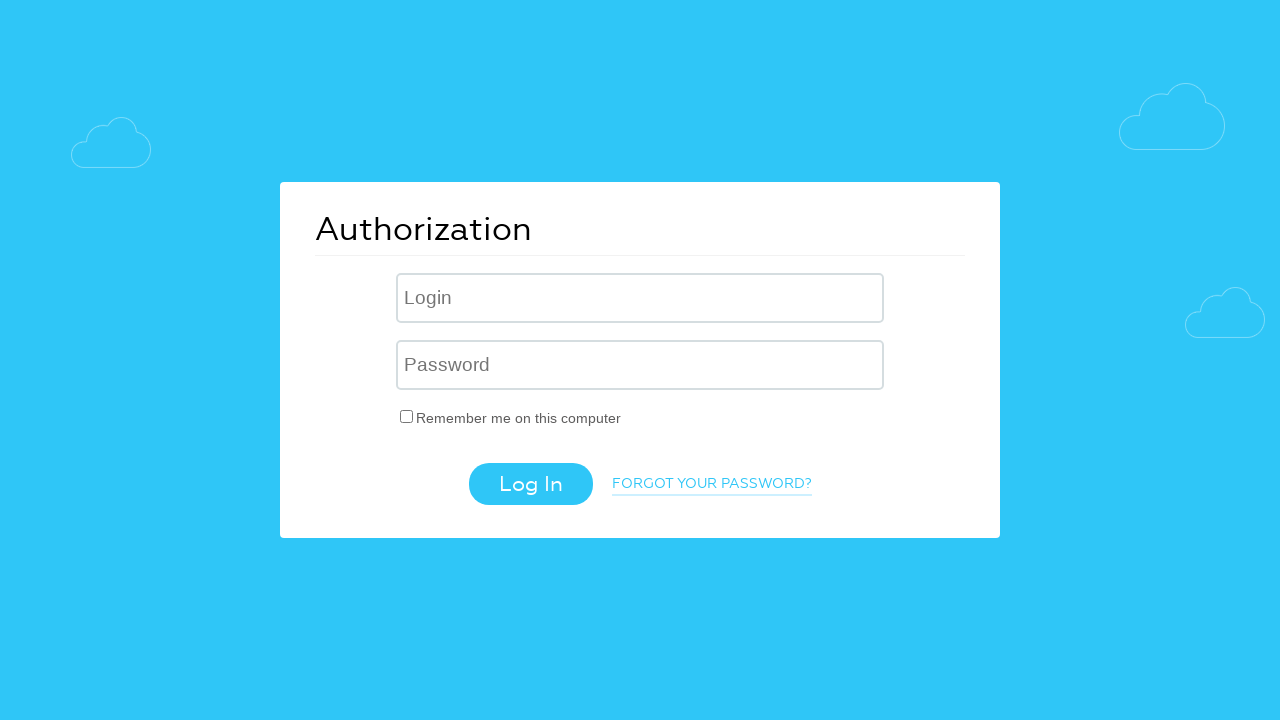

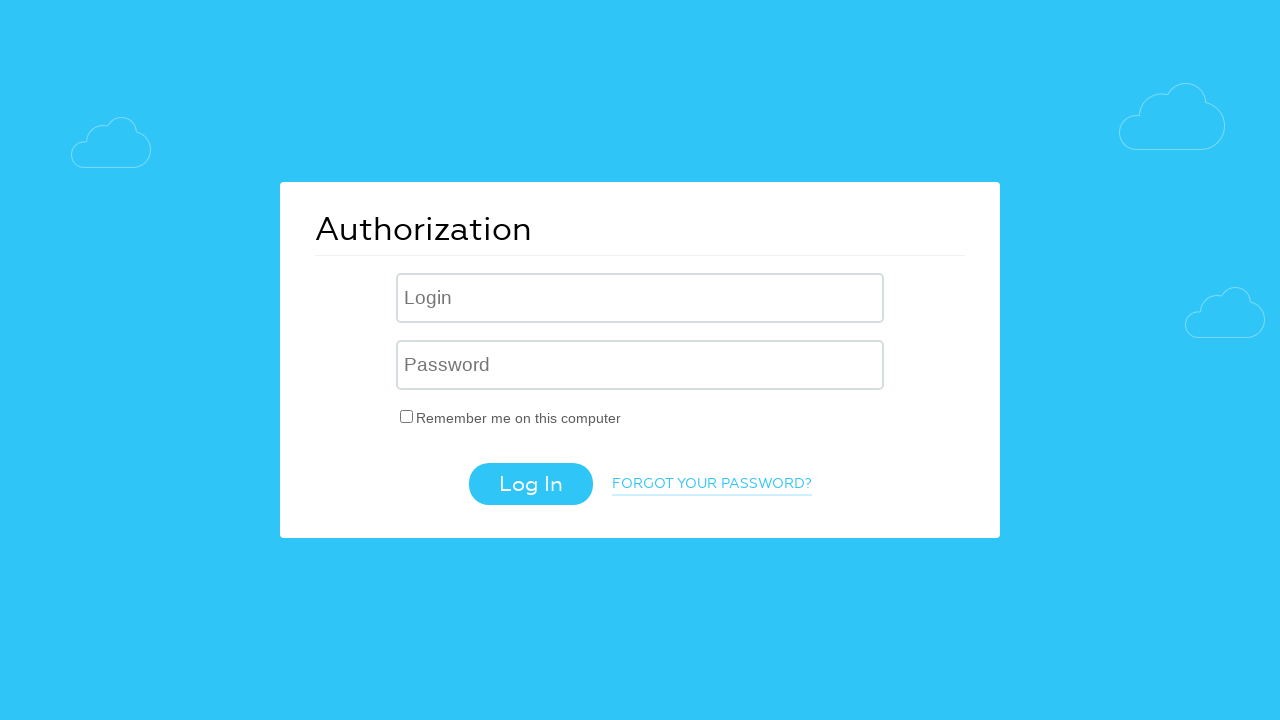